Tests right-click context menu functionality by performing a right-click action on an element, selecting 'Delete' from the context menu, and handling the resulting alert dialog

Starting URL: https://swisnl.github.io/jQuery-contextMenu/demo.html

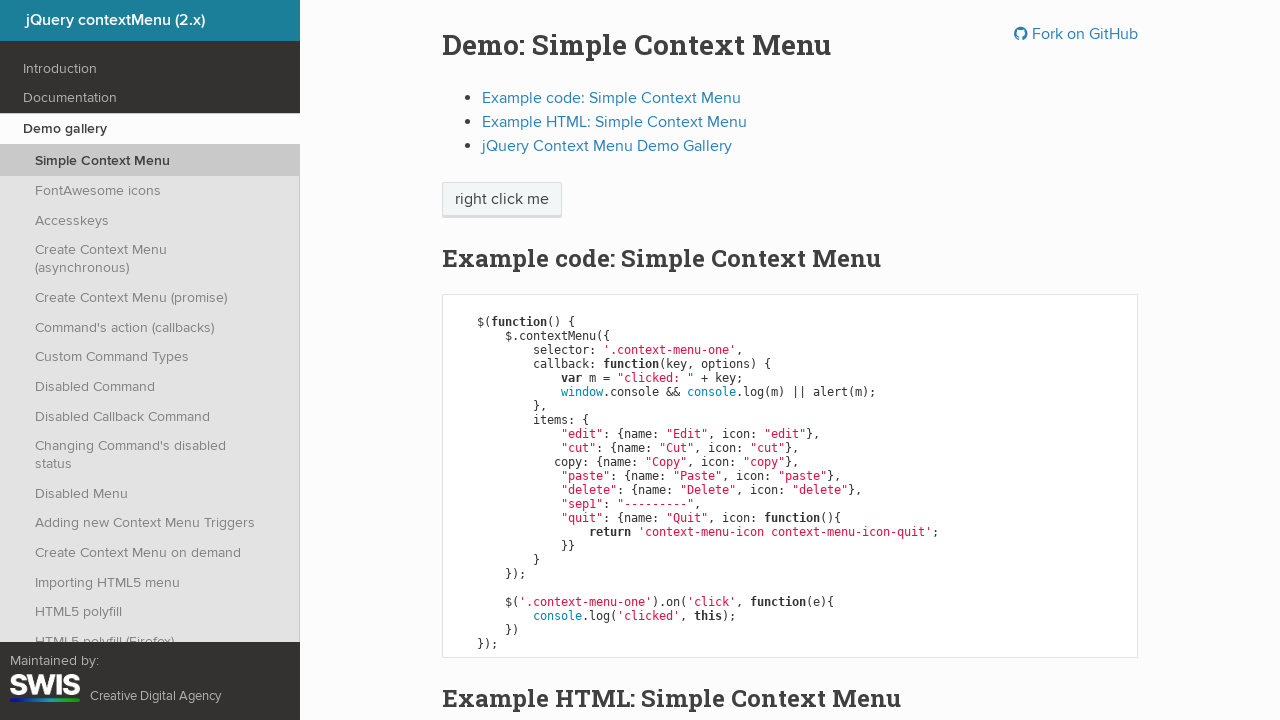

Located the 'right click me' element
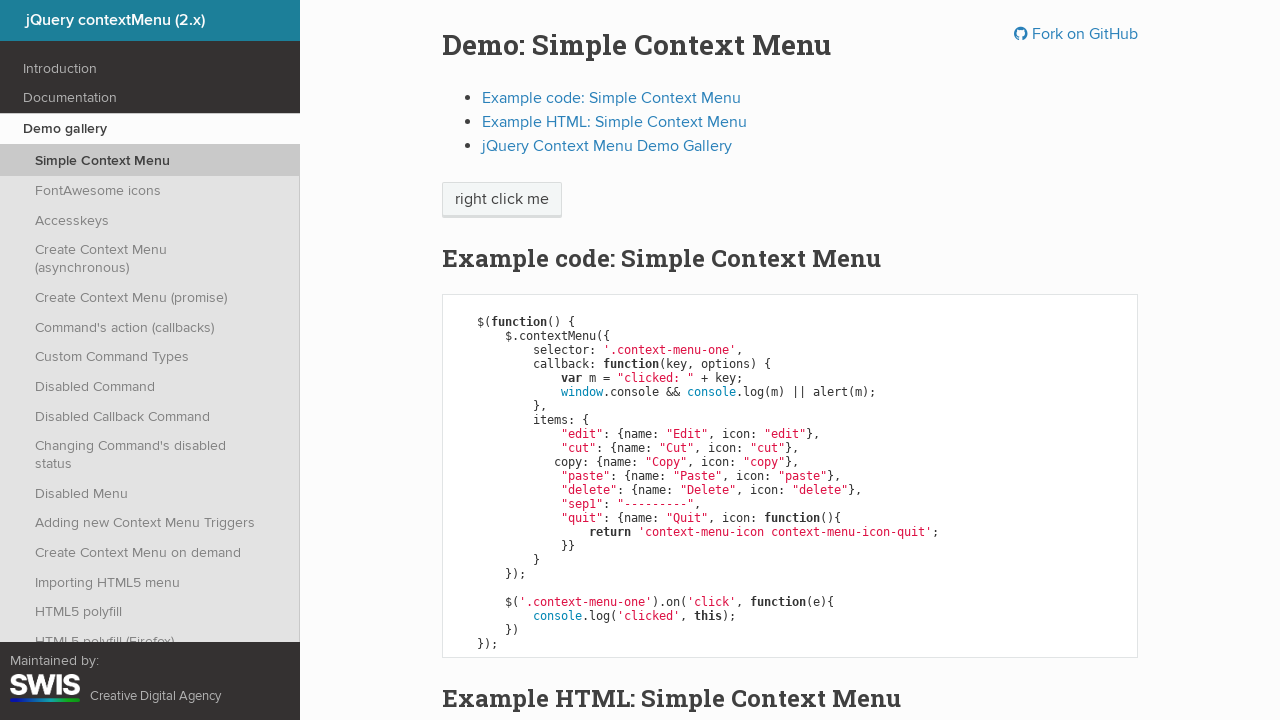

Performed right-click action on the element at (502, 200) on xpath=//span[text()='right click me']
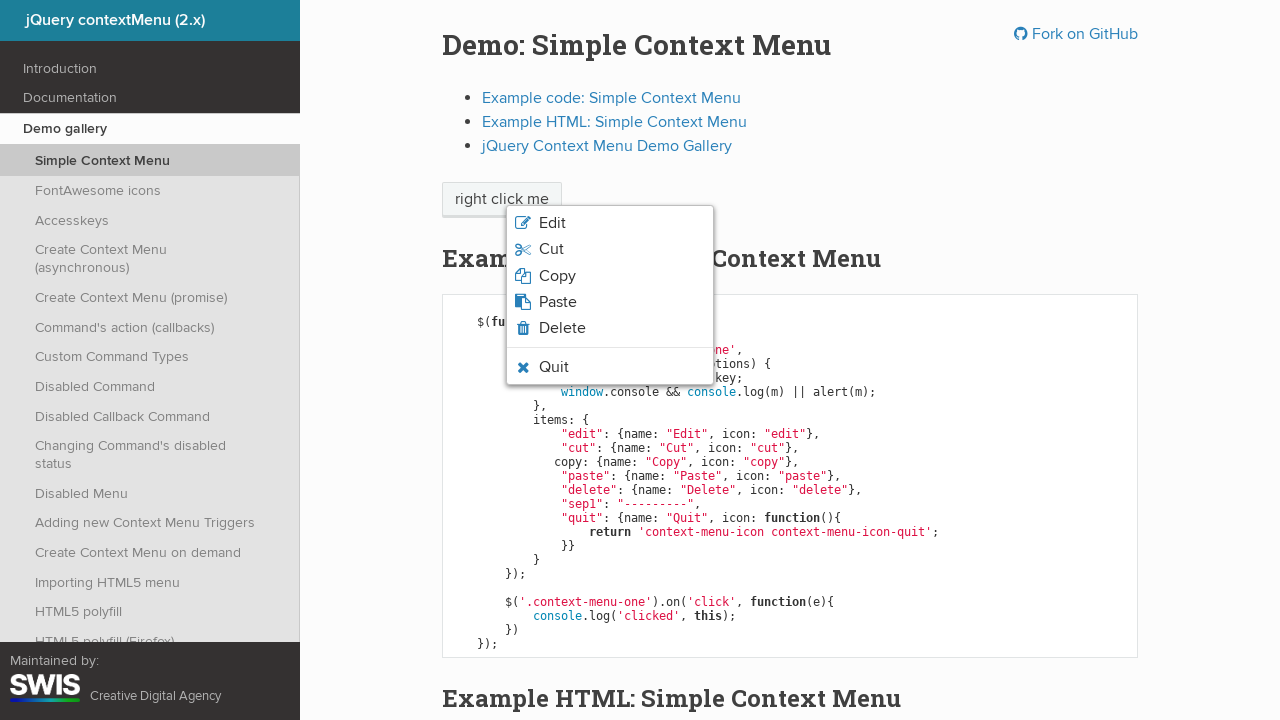

Clicked 'Delete' option from context menu at (562, 328) on xpath=//span[text()='Delete']
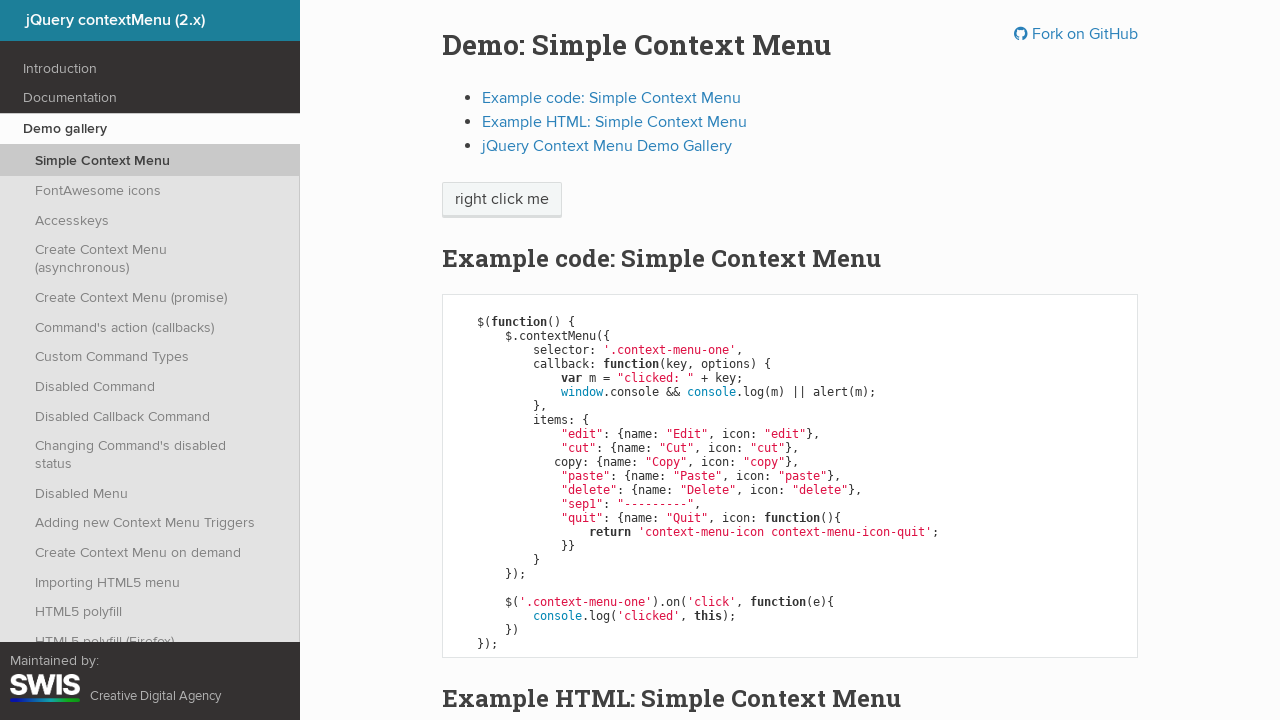

Set up dialog handler to accept alert
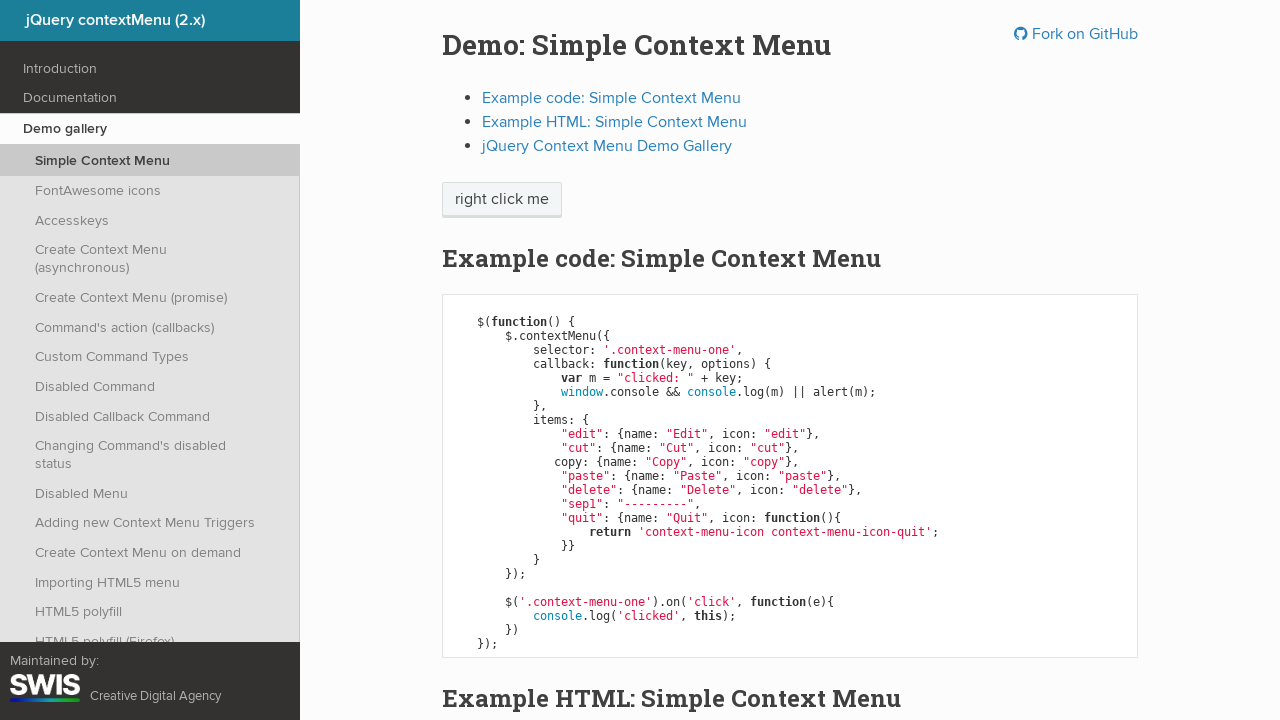

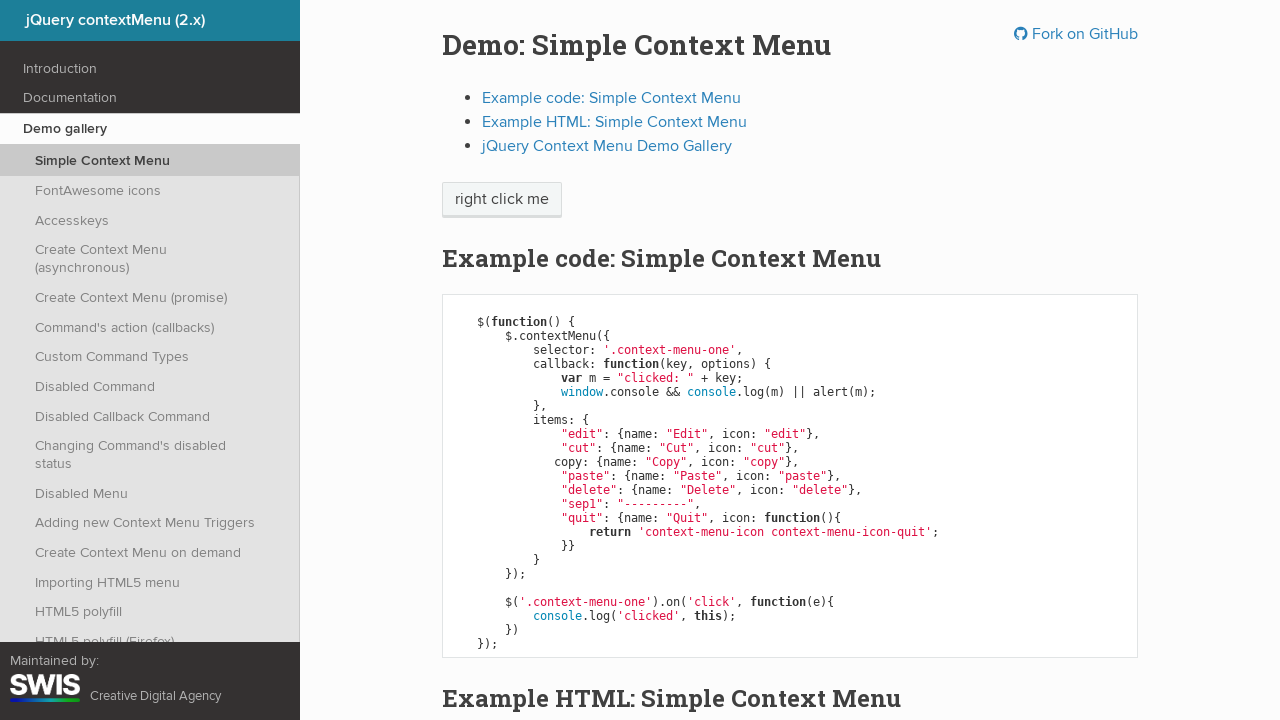